Tests dropdown selection functionality by selecting a birth year (2000), month (January), and day (10) from dropdown menus

Starting URL: https://testcenter.techproeducation.com/index.php?page=dropdown

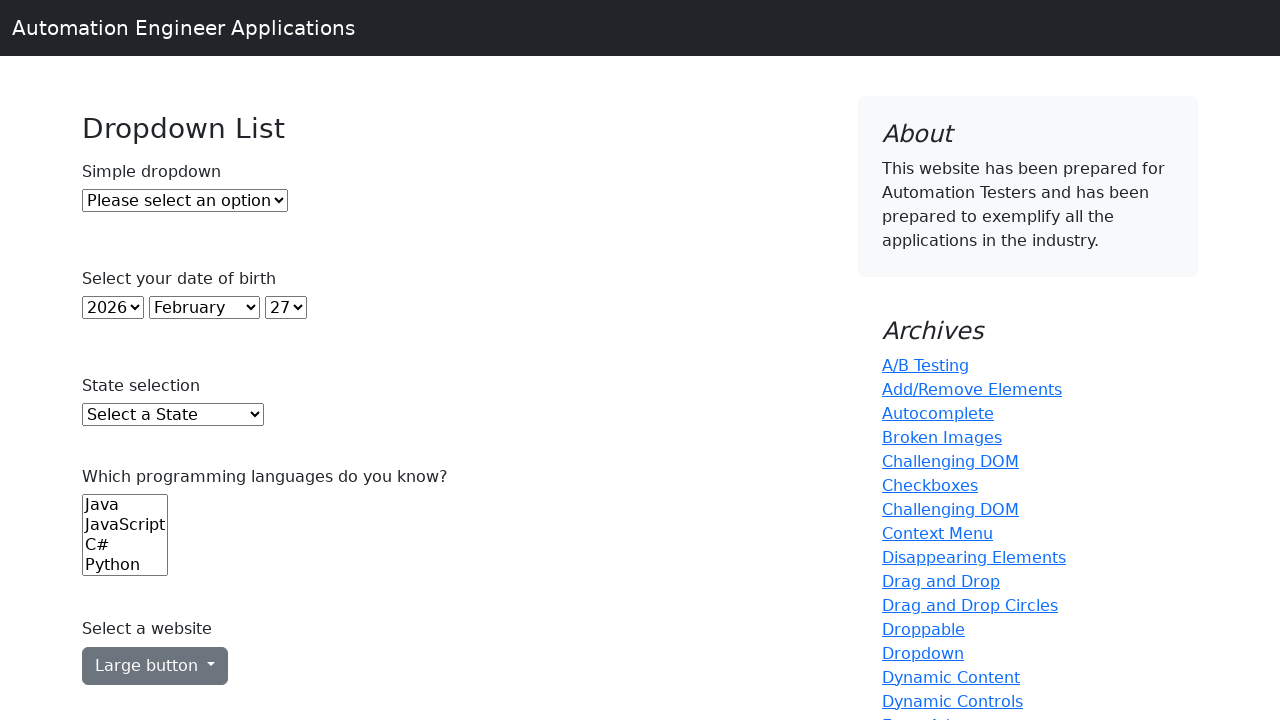

Selected birth year 2000 from year dropdown using index 22 on select#year
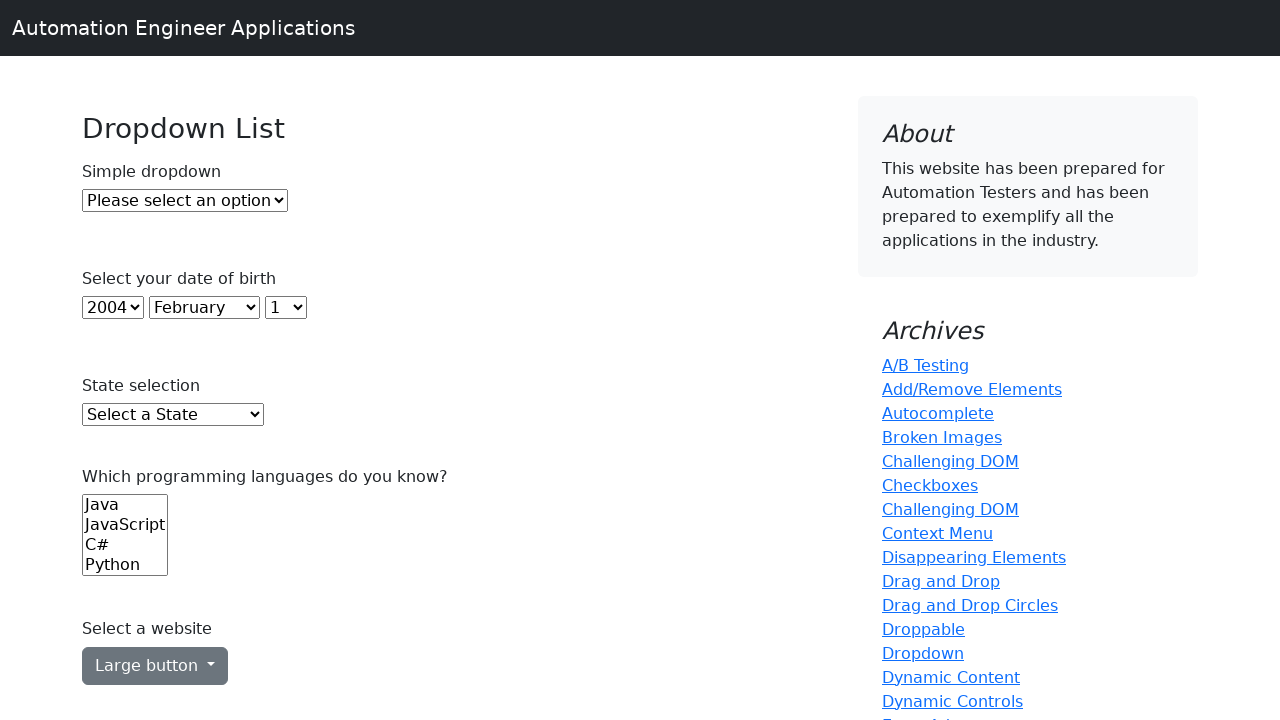

Selected January from month dropdown on select#month
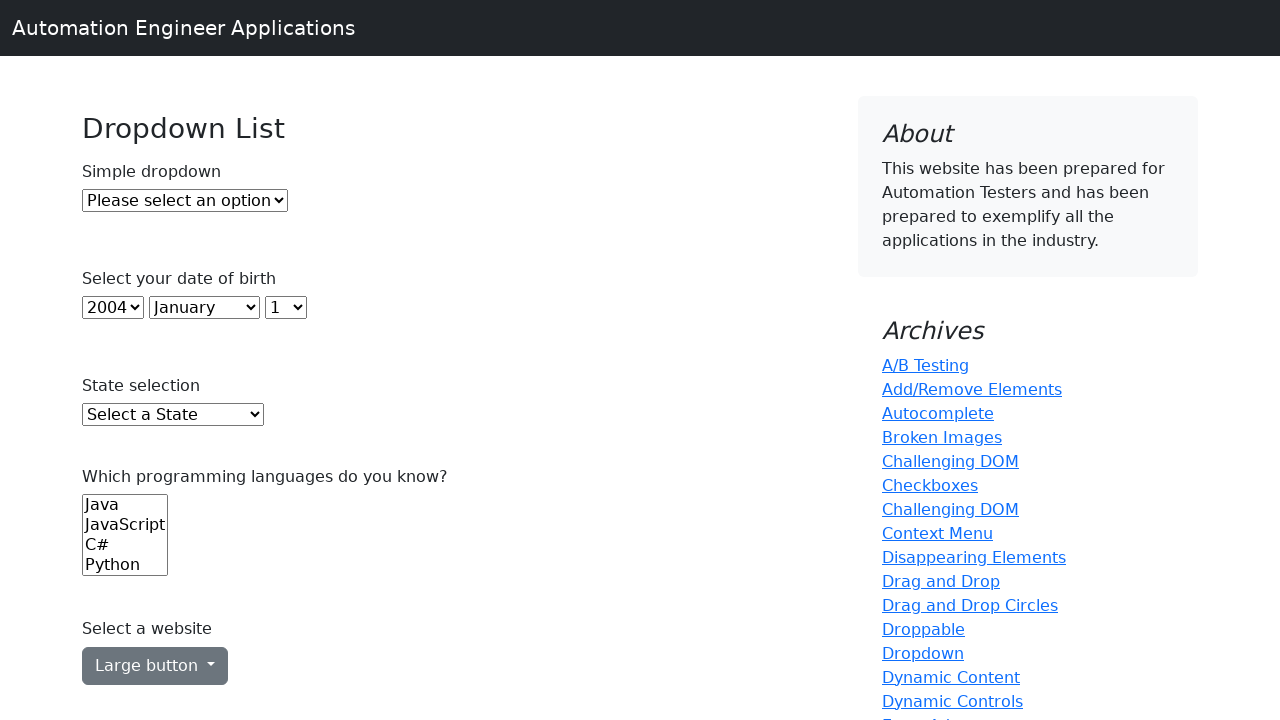

Selected day 10 from day dropdown on select#day
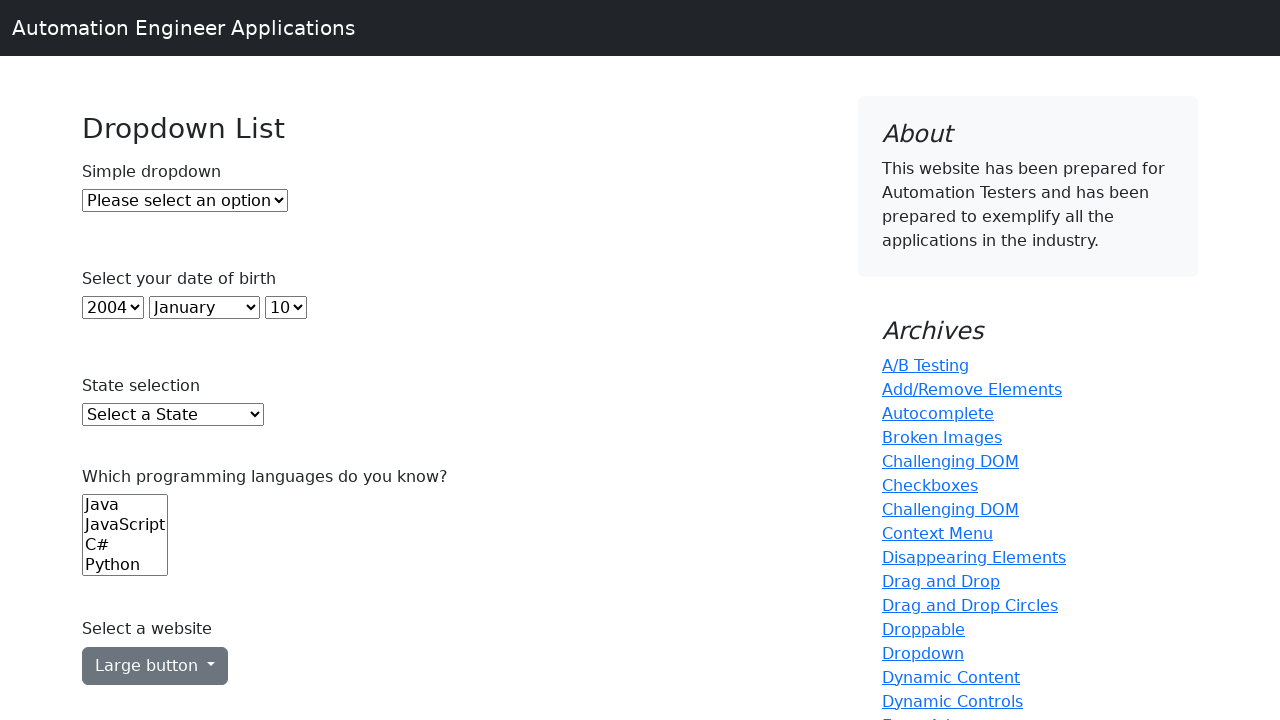

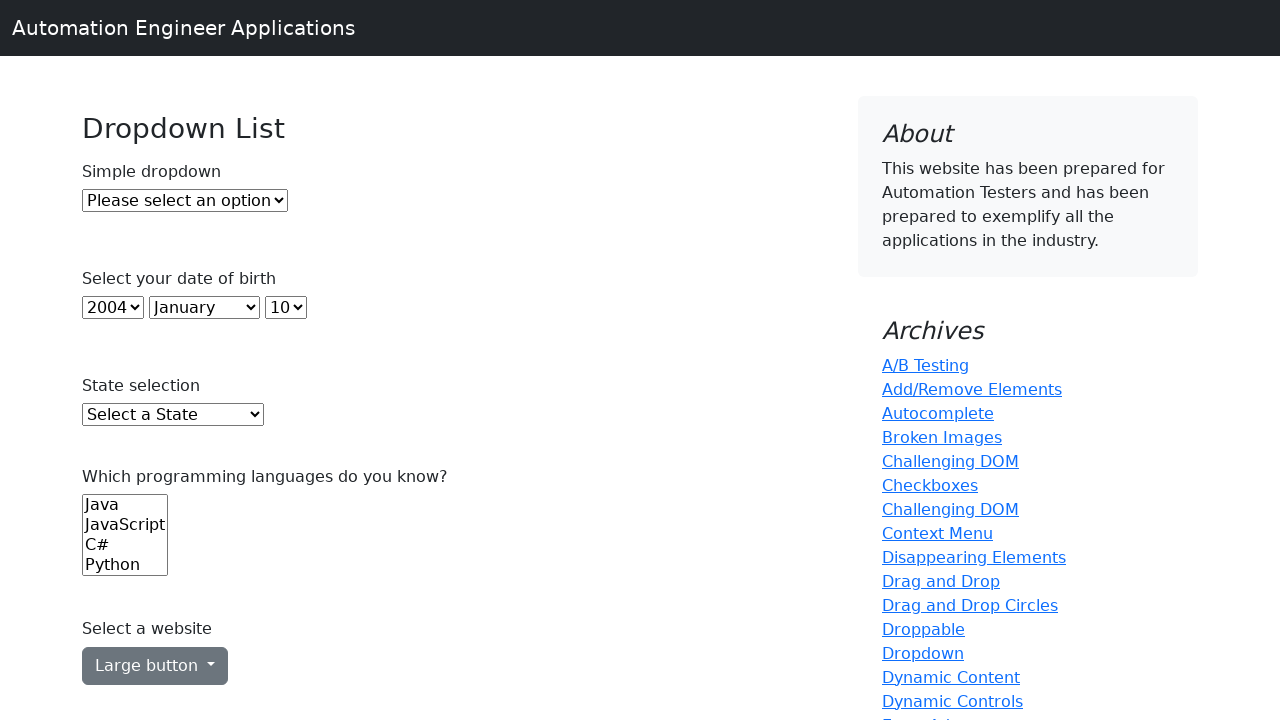